Tests GitHub homepage rendering at multiple responsive viewport sizes (454x675, 630x699, 860x640, 1212x666) to verify the page loads correctly at different screen dimensions.

Starting URL: https://www.github.com

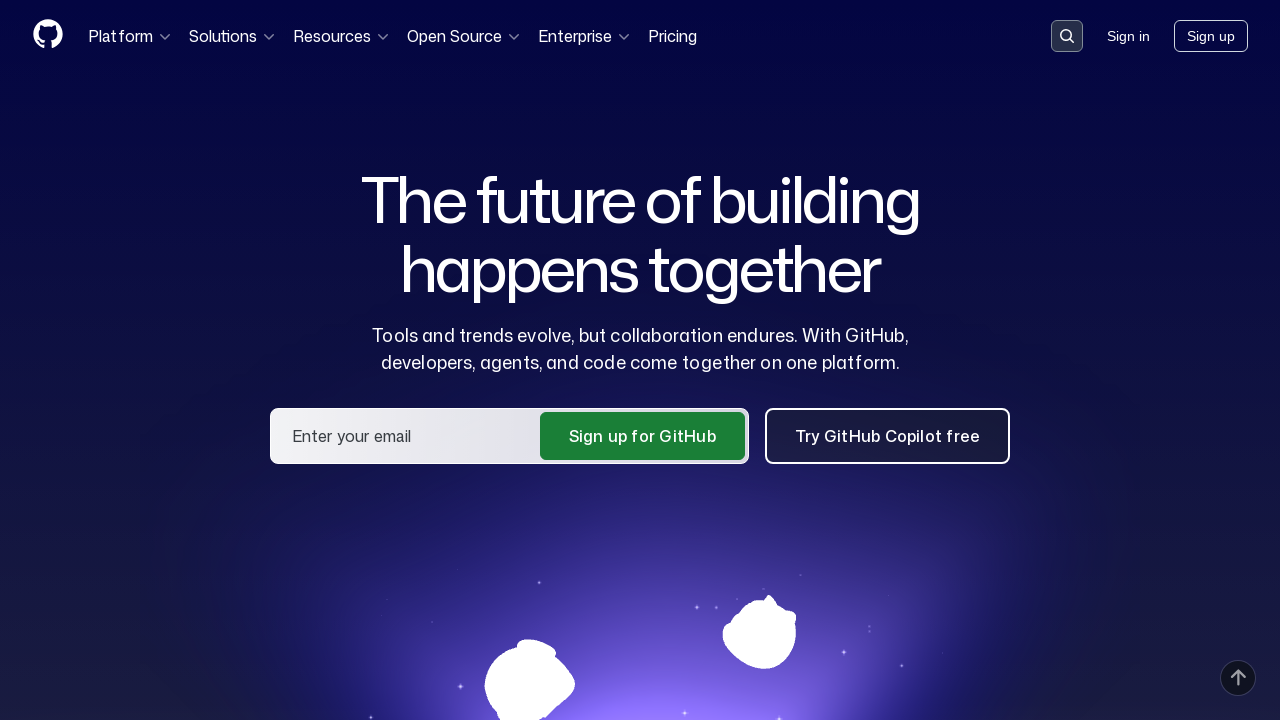

Set viewport size to 454x675
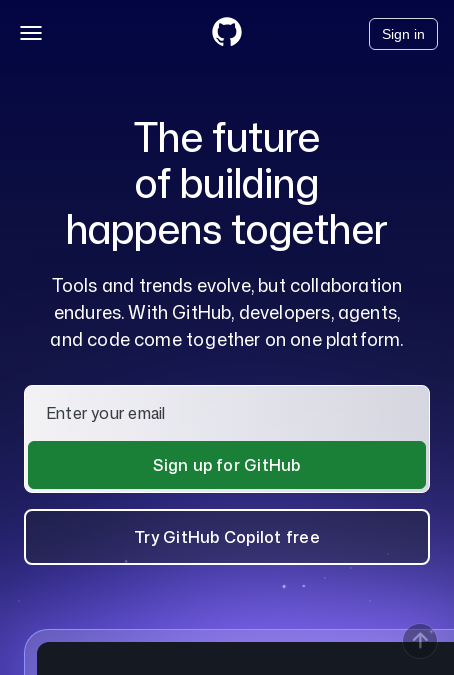

Reloaded GitHub homepage at 454x675 viewport
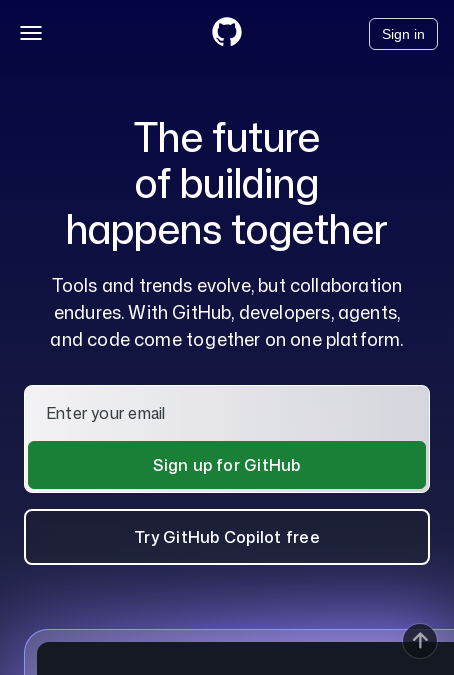

GitHub homepage fully loaded at 454x675 responsive size
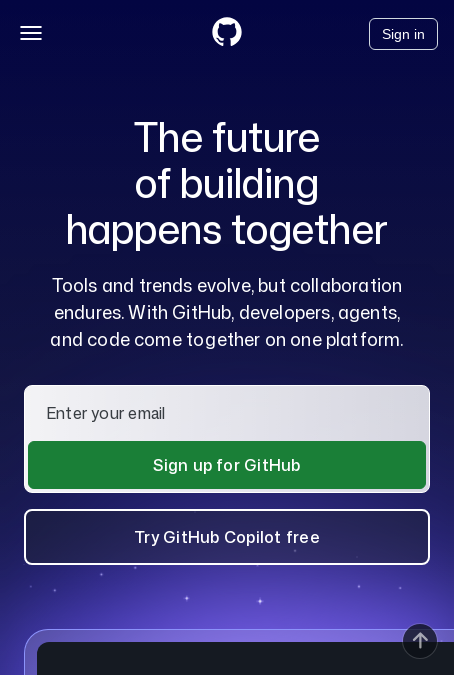

Set viewport size to 630x699
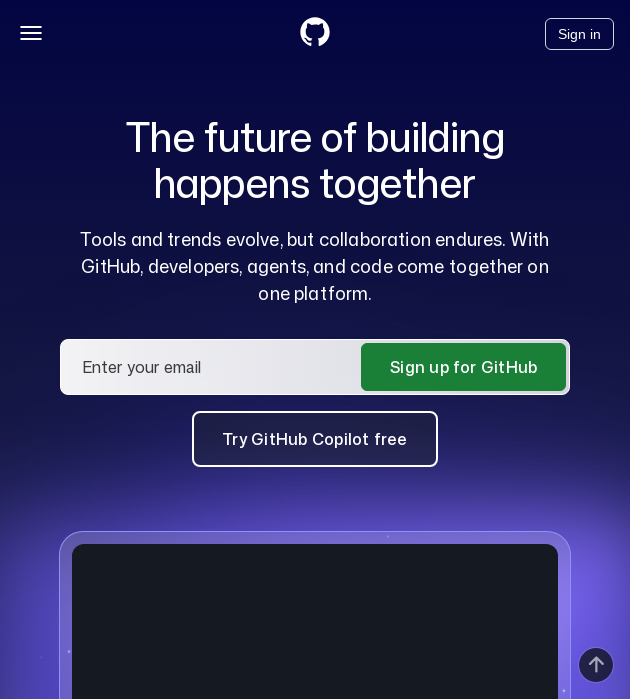

Reloaded GitHub homepage at 630x699 viewport
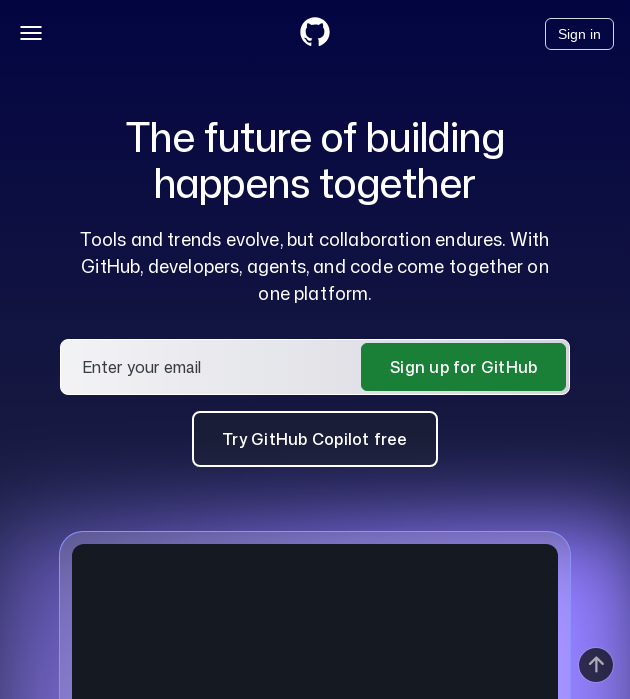

GitHub homepage fully loaded at 630x699 responsive size
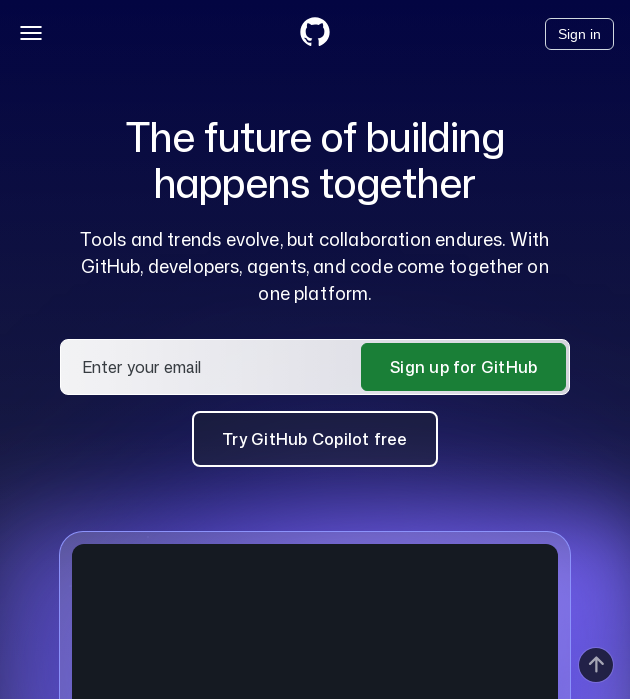

Set viewport size to 860x640
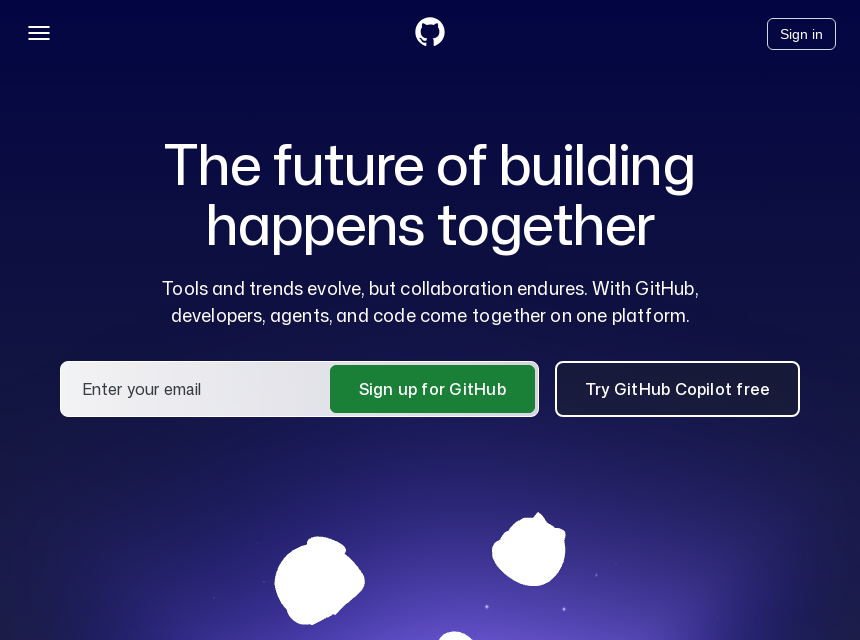

Reloaded GitHub homepage at 860x640 viewport
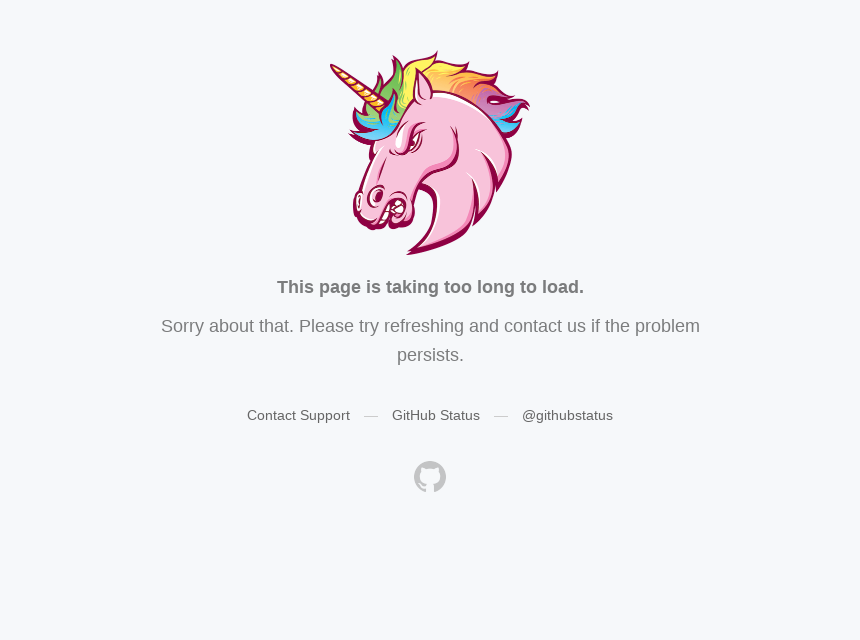

GitHub homepage fully loaded at 860x640 responsive size
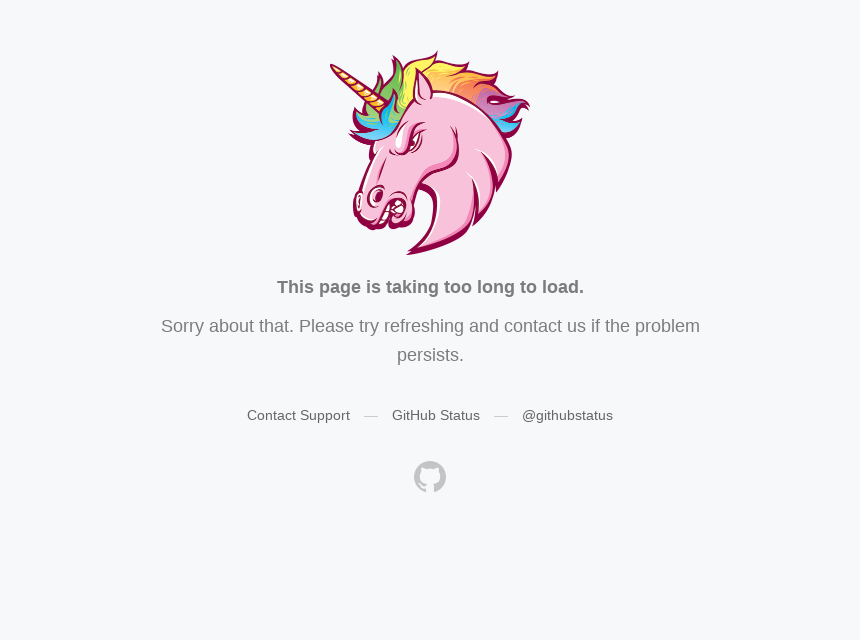

Set viewport size to 1212x666
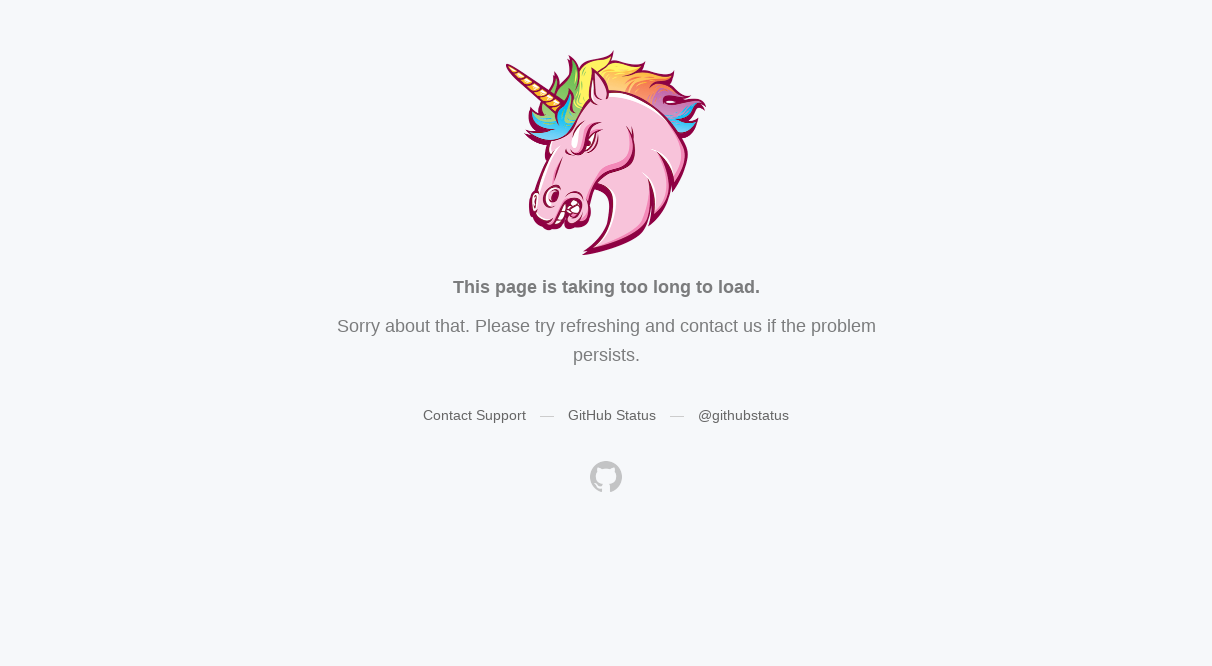

Reloaded GitHub homepage at 1212x666 viewport
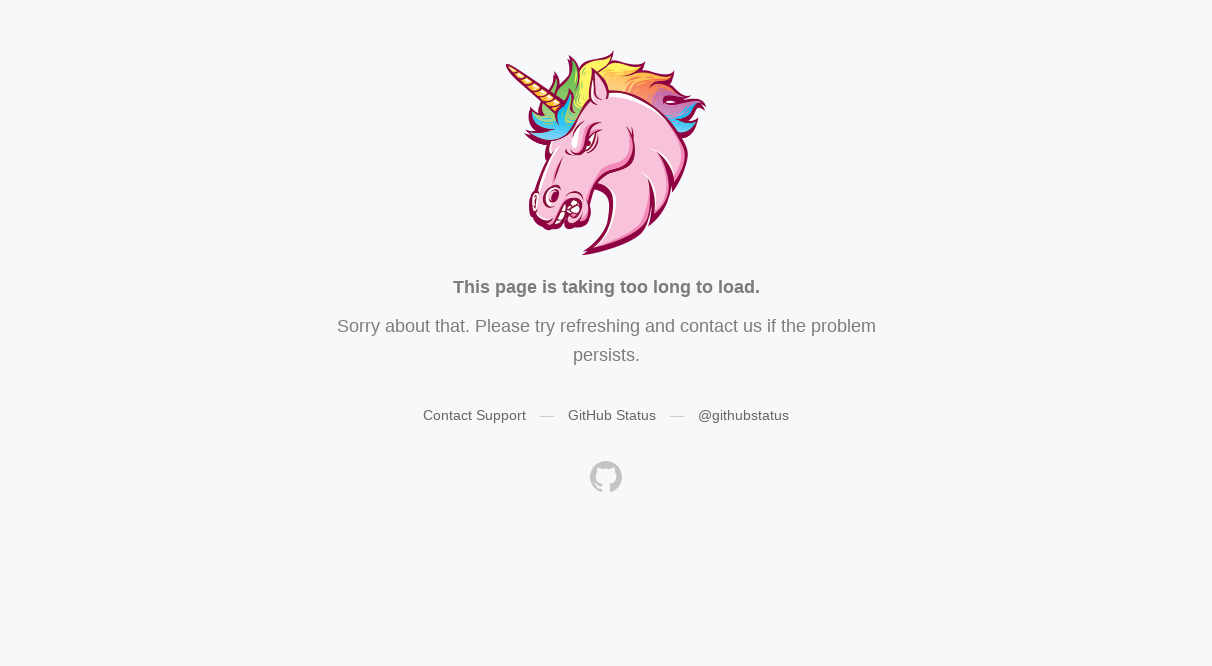

GitHub homepage fully loaded at 1212x666 responsive size
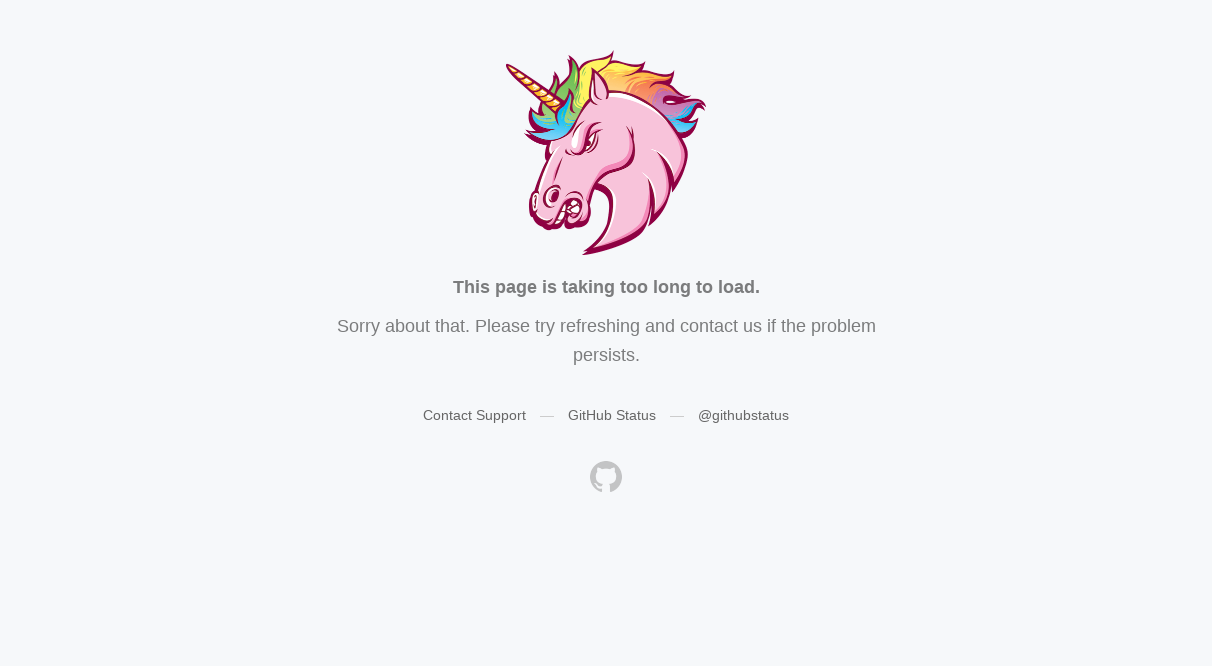

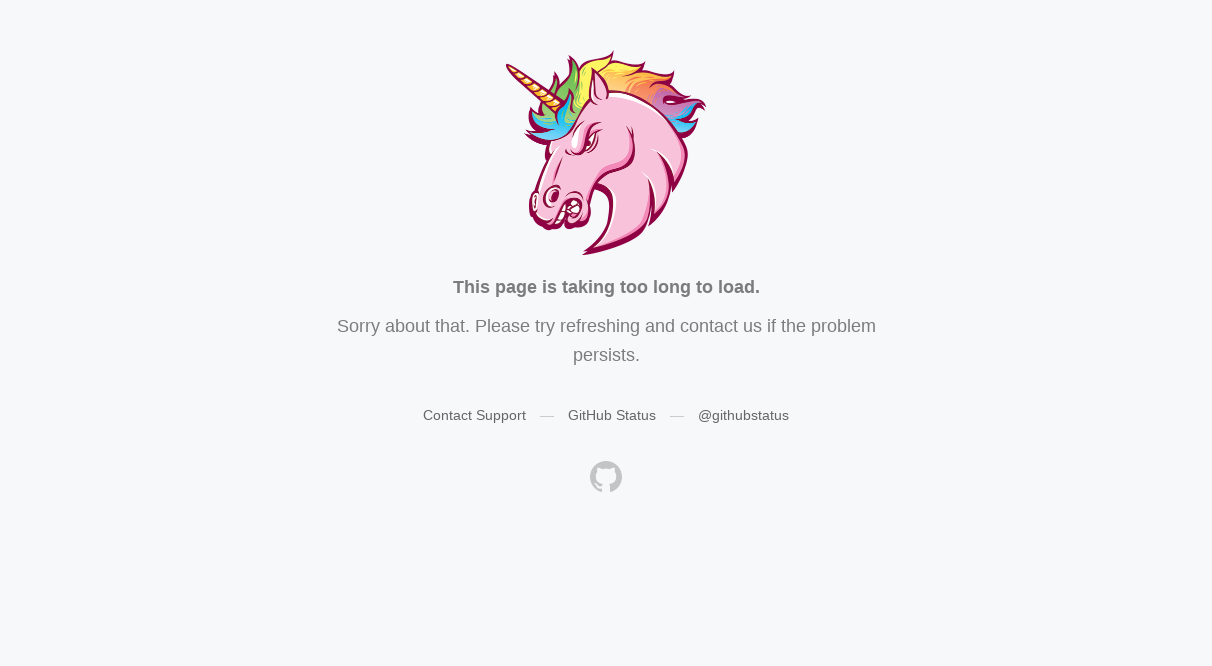